Tests the Jupiter Toys contact form validation by navigating to the contact page and clicking submit without filling any fields, then verifying the mandatory field error message appears.

Starting URL: http://jupiter.cloud.planittesting.com/

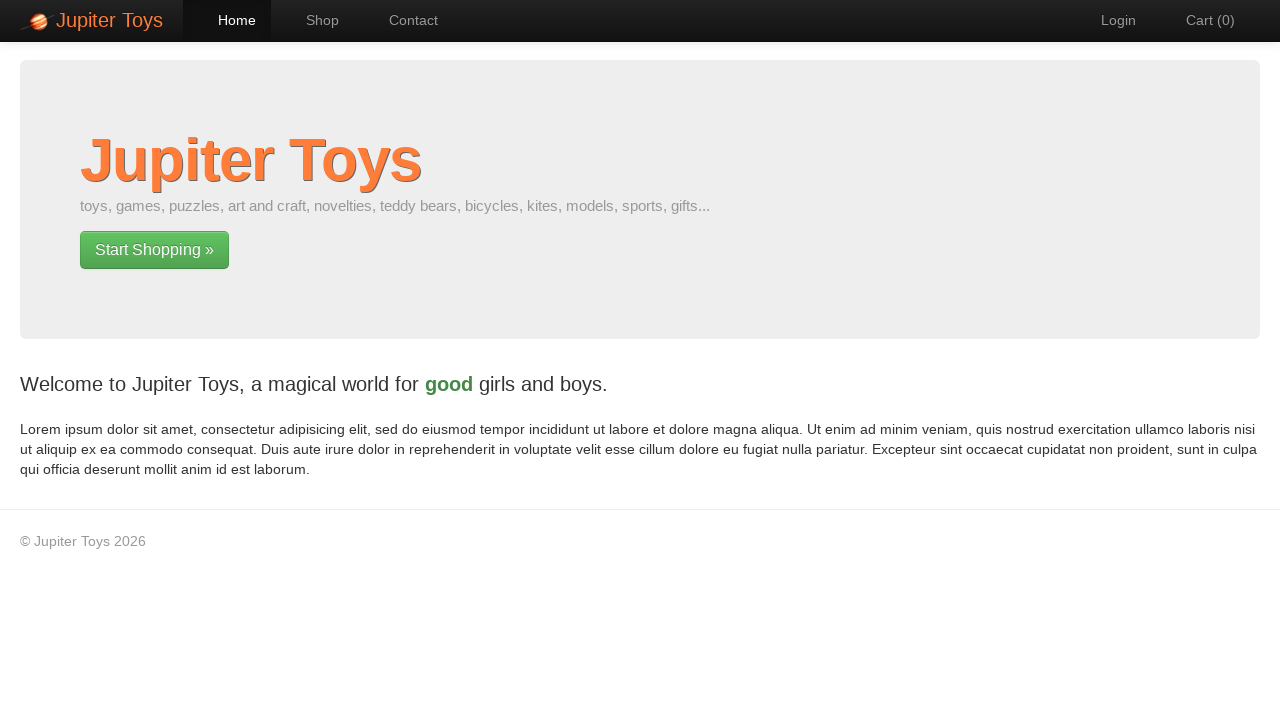

Verified Jupiter Toys home page loaded by waiting for brand element
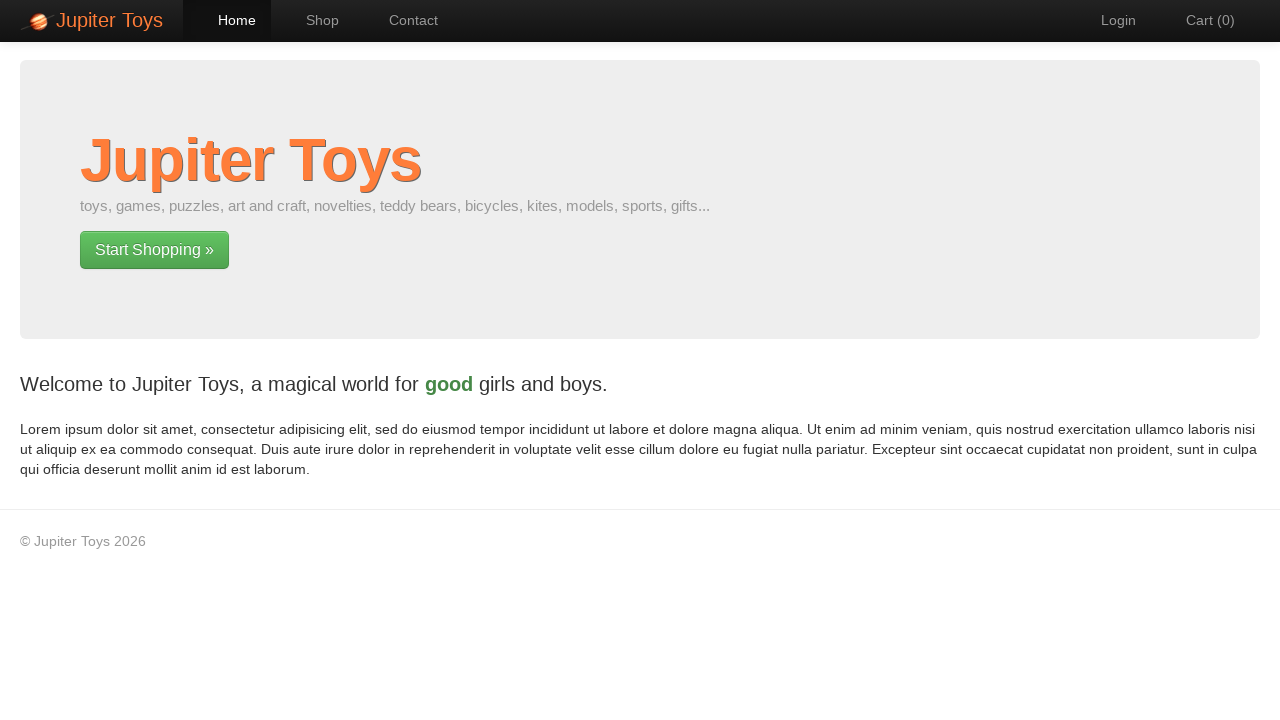

Clicked Contact link to navigate to contact page at (404, 20) on a:has-text('Contact')
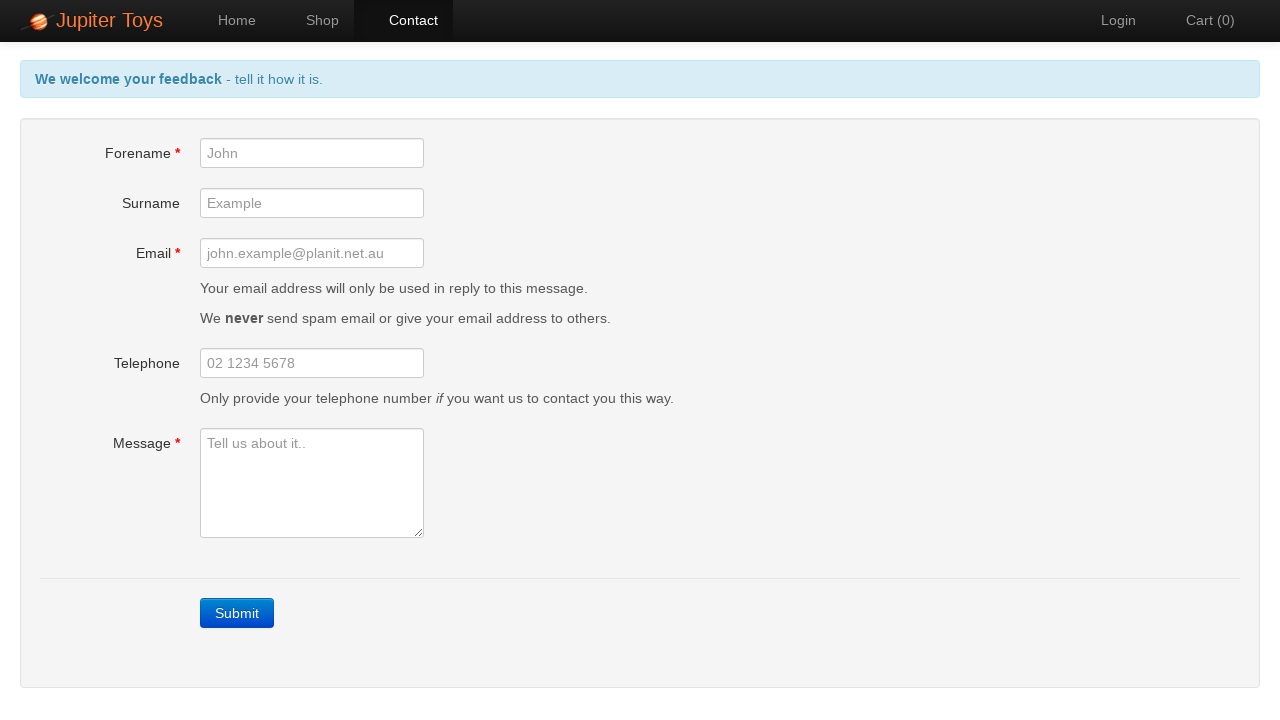

Contact page loaded successfully
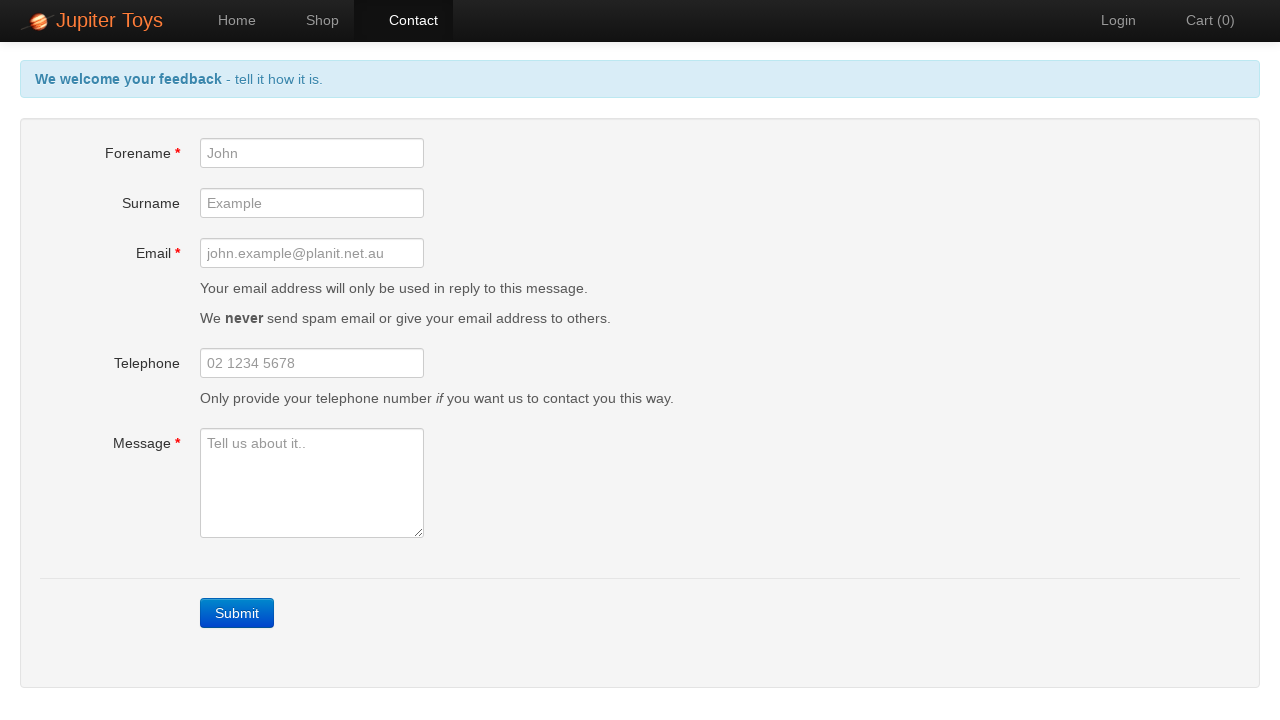

Clicked submit button without filling any form fields to trigger validation at (237, 613) on a.btn-contact
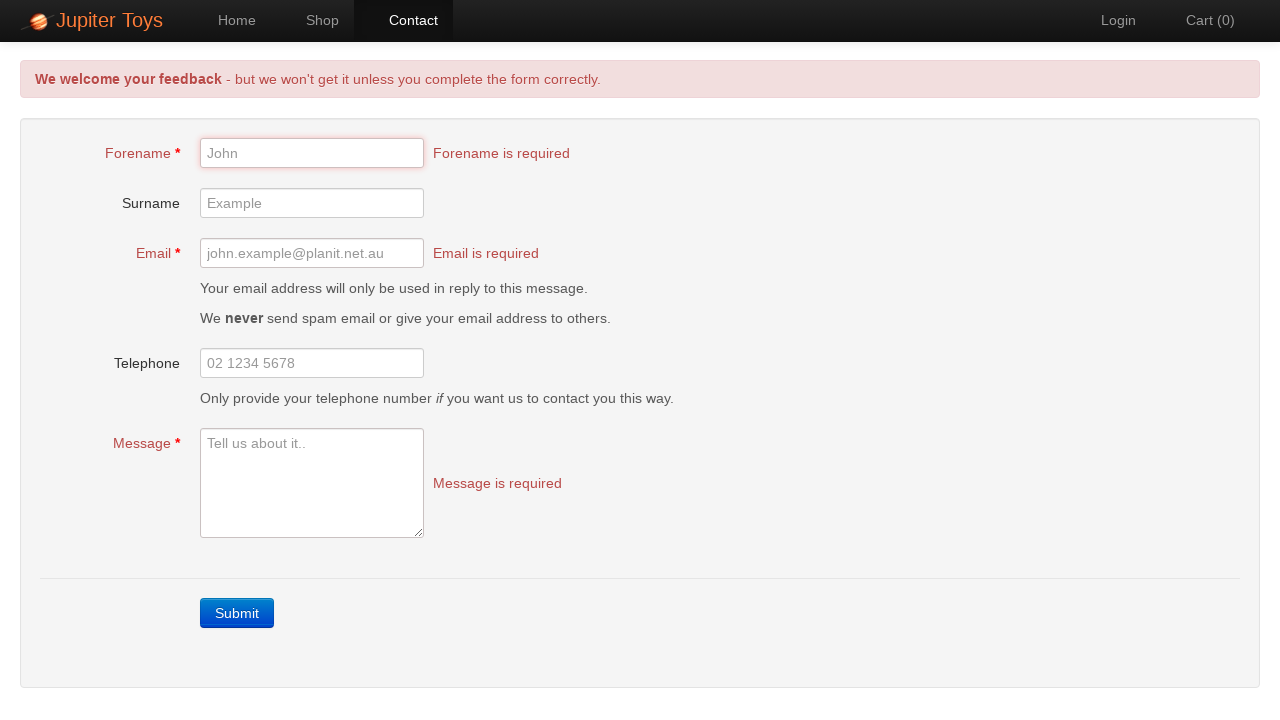

Mandatory field error message appeared as expected
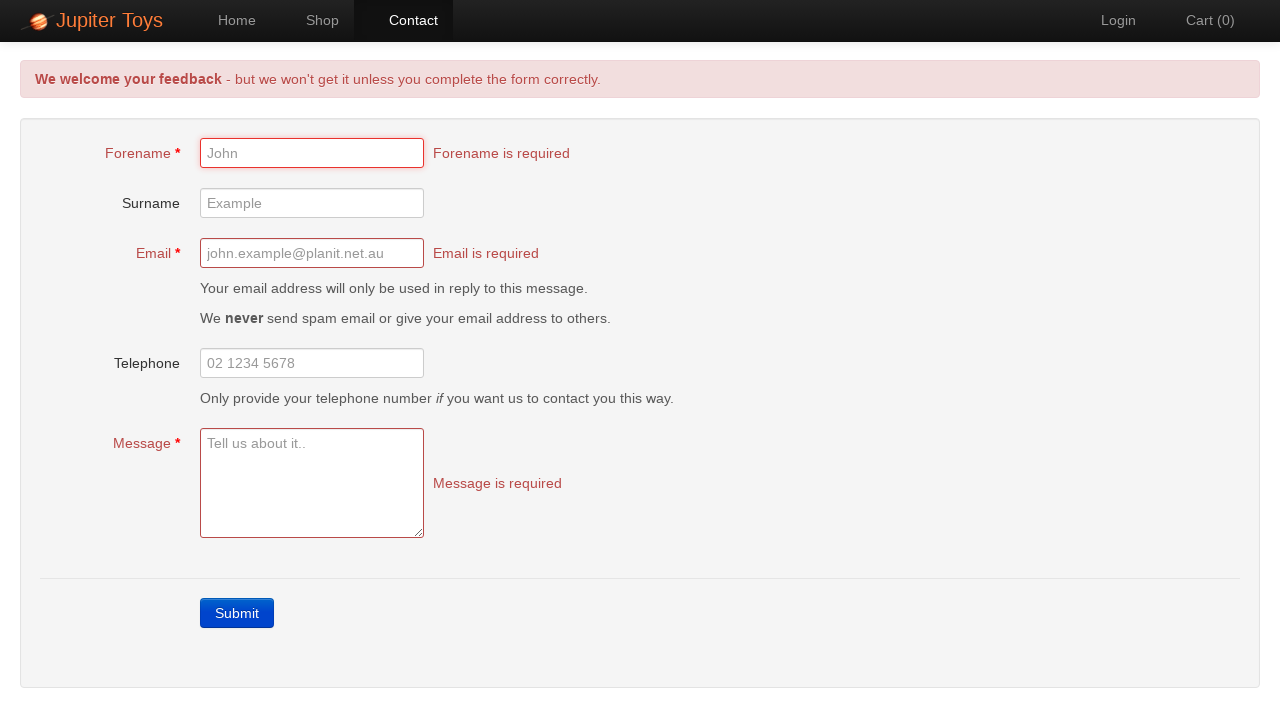

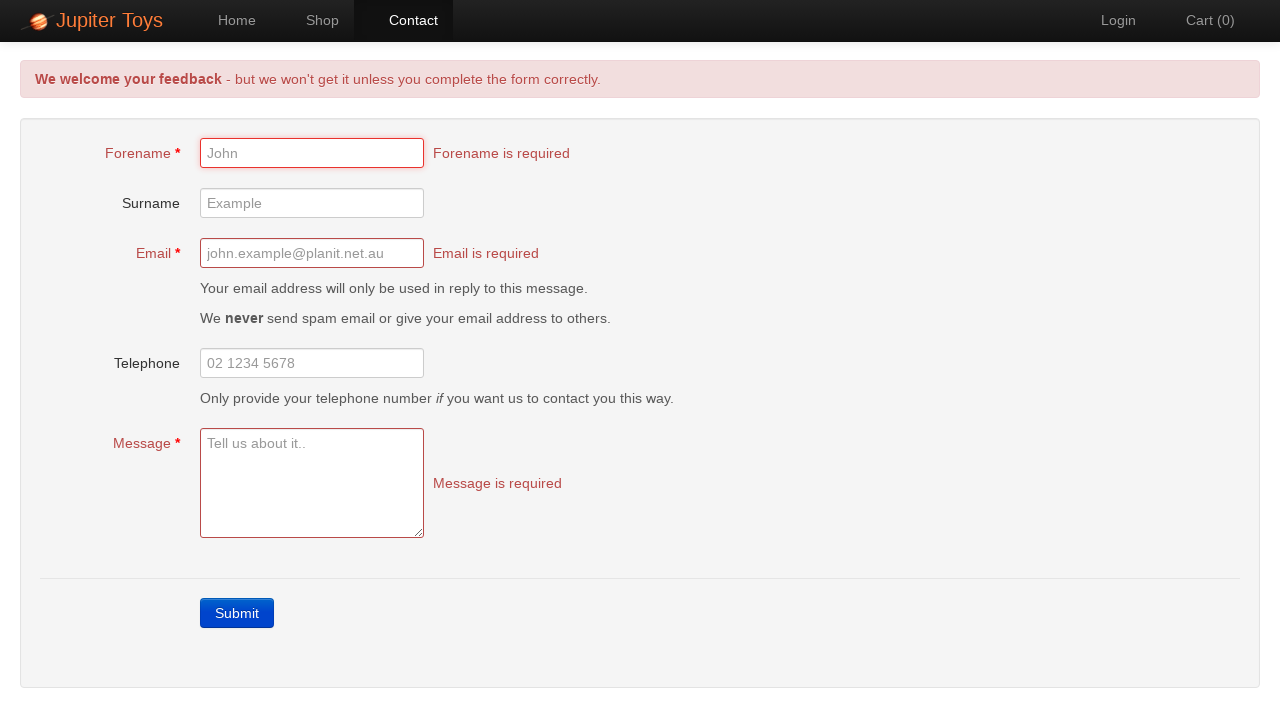